Tests checking a checkbox by clicking it and verifying it becomes selected

Starting URL: https://www.selenium.dev/selenium/web/web-form.html

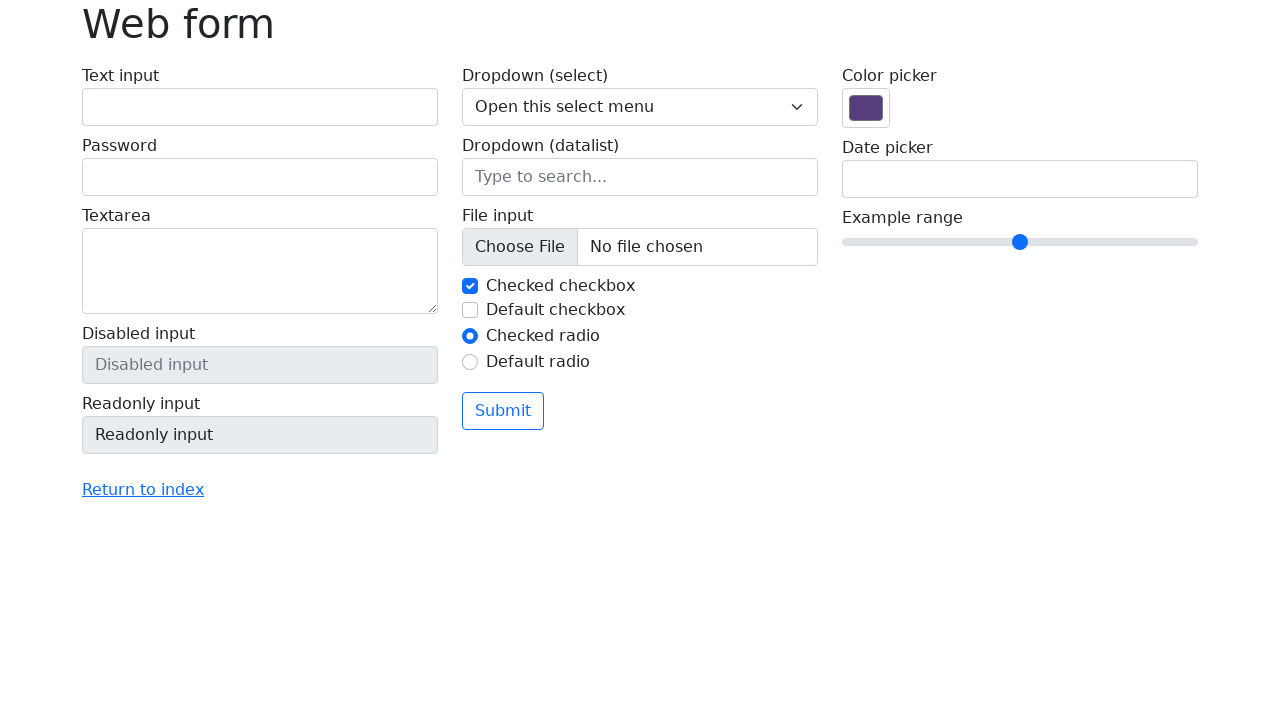

Clicked checkbox with id 'my-check-2' at (470, 310) on #my-check-2
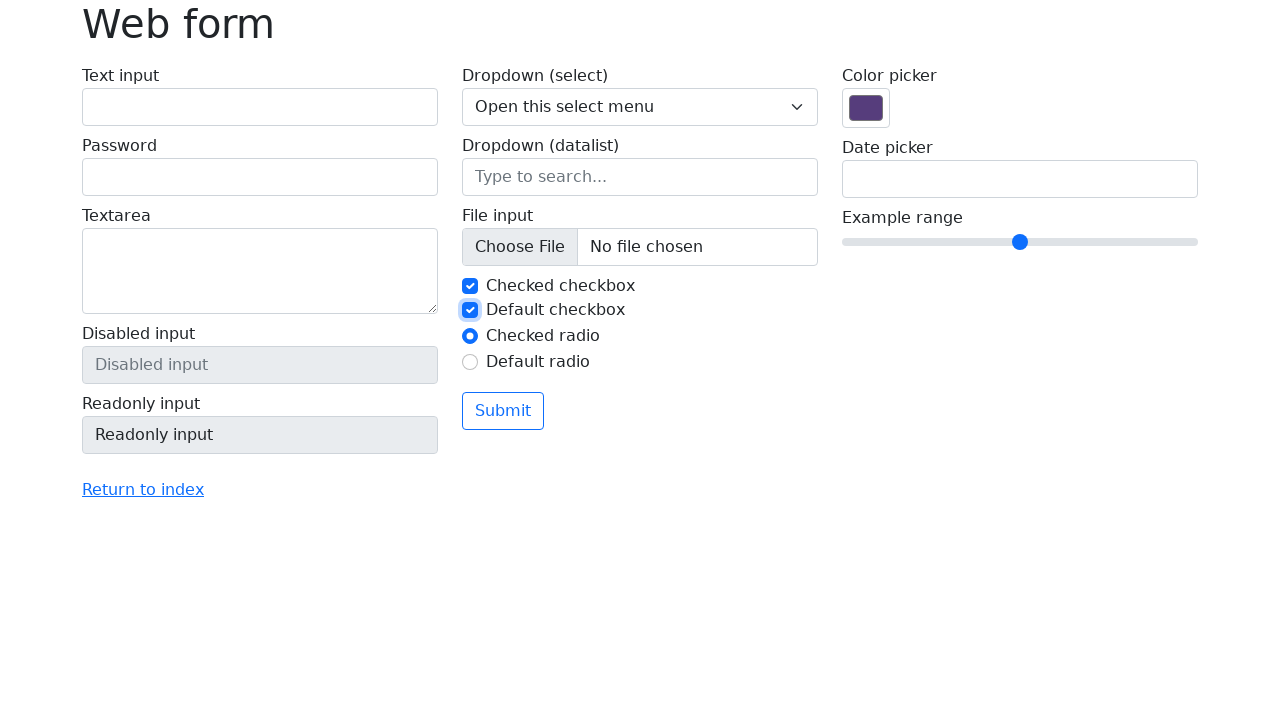

Verified checkbox is checked
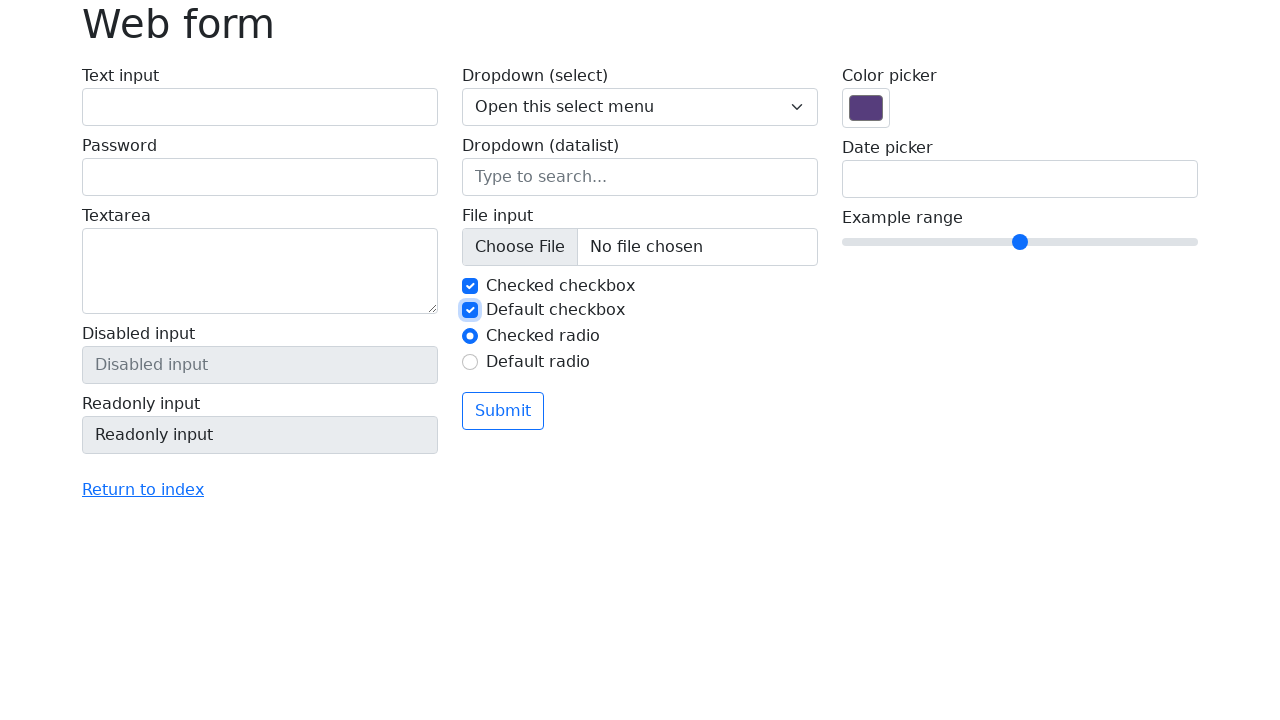

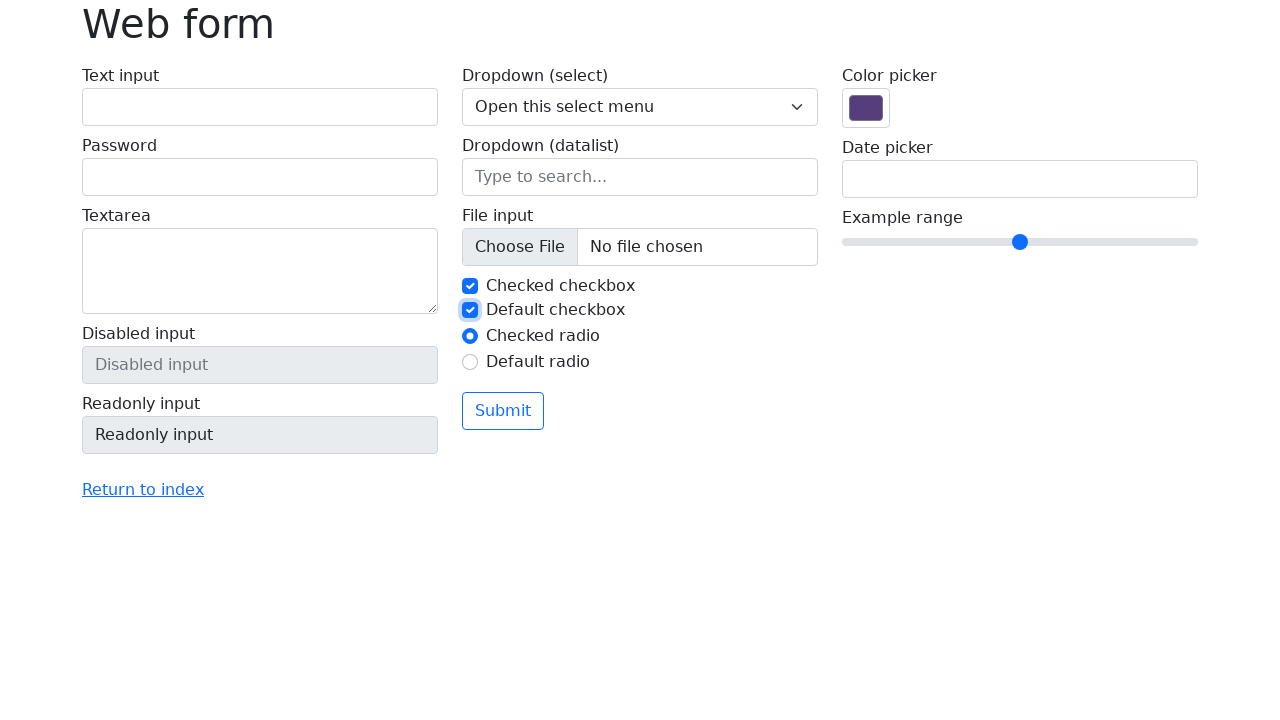